Navigates to the Starbucks website, clicks on the Menu link, and then clicks on a menu item tile.

Starting URL: https://www.starbucks.com/

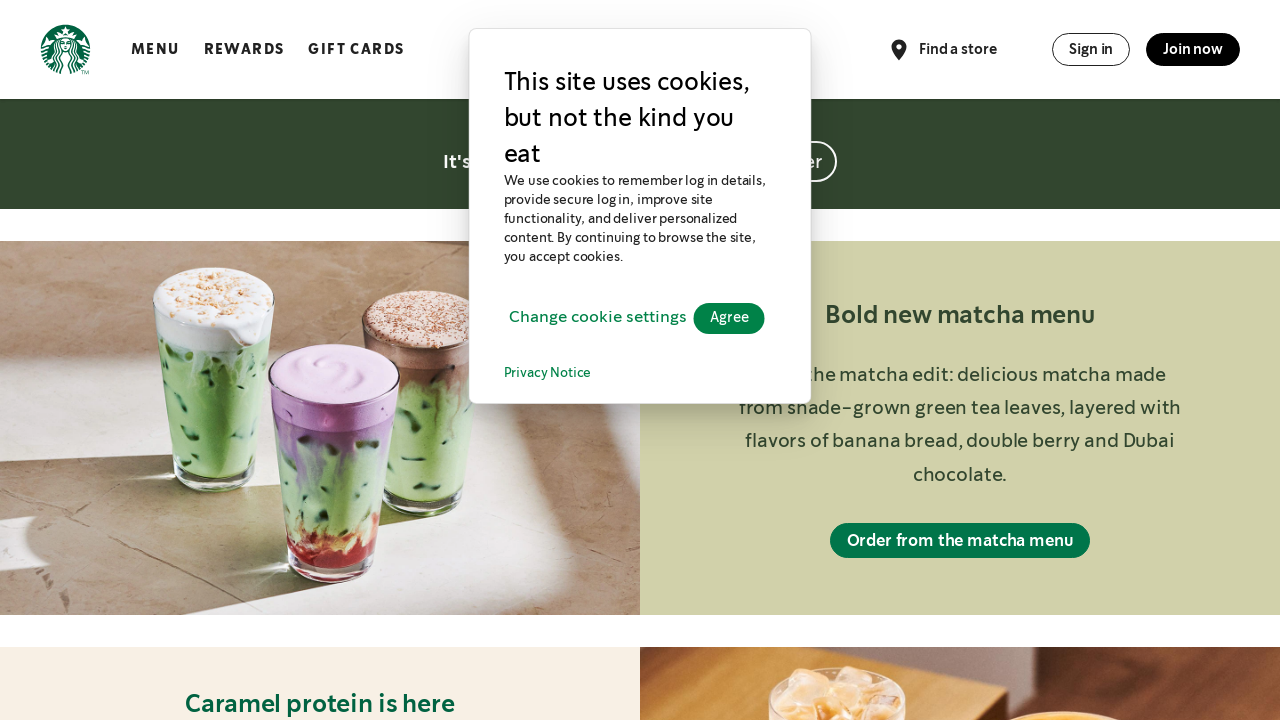

Clicked on the Menu link at (155, 50) on xpath=//a[text()='Menu']
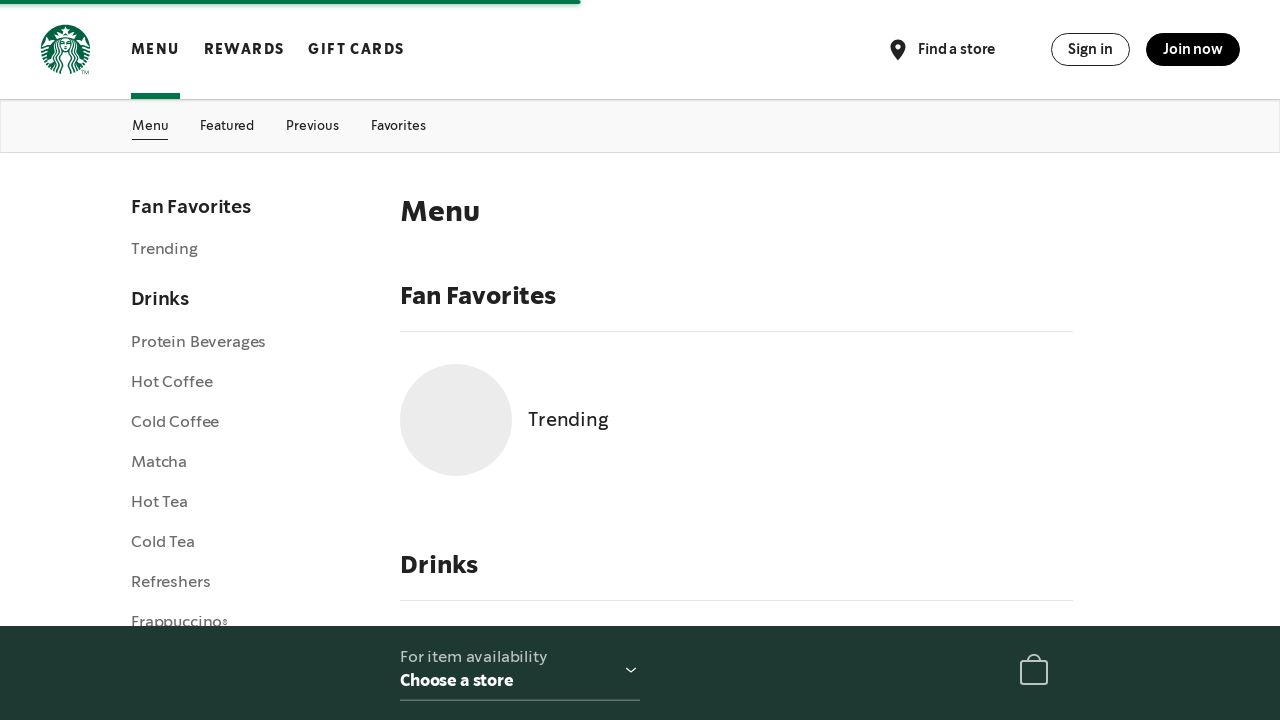

Menu page loaded and menu item tiles are visible
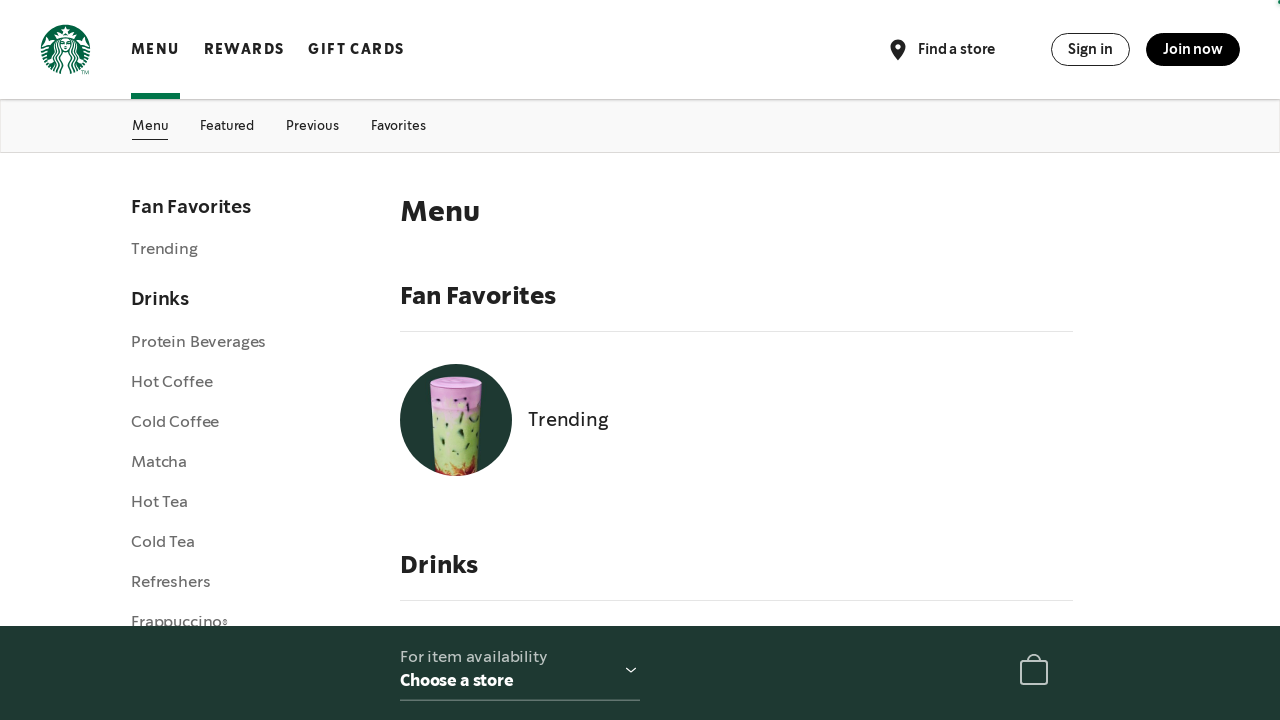

Clicked on a menu item tile at (564, 420) on xpath=//*[contains(@class, 'linkOverlay__primary')]
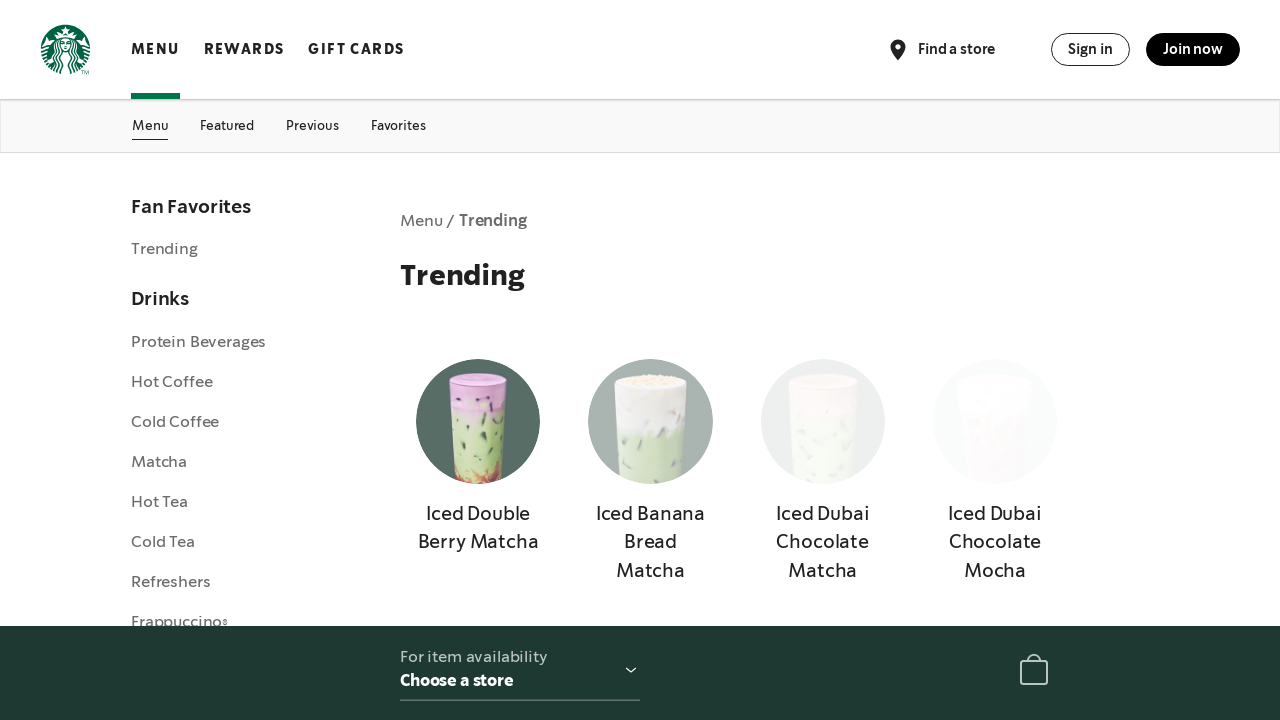

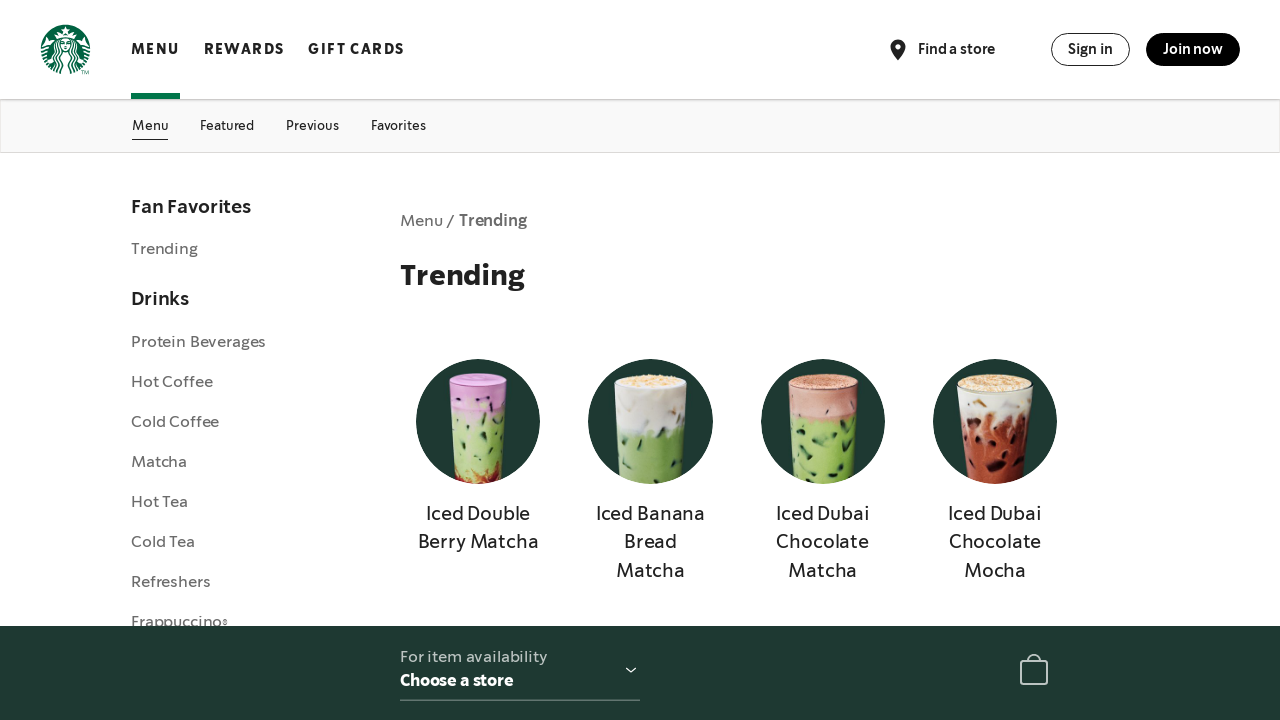